Tests the Python.org website search functionality by entering "pycon" as a search query and verifying results are returned

Starting URL: http://www.python.org

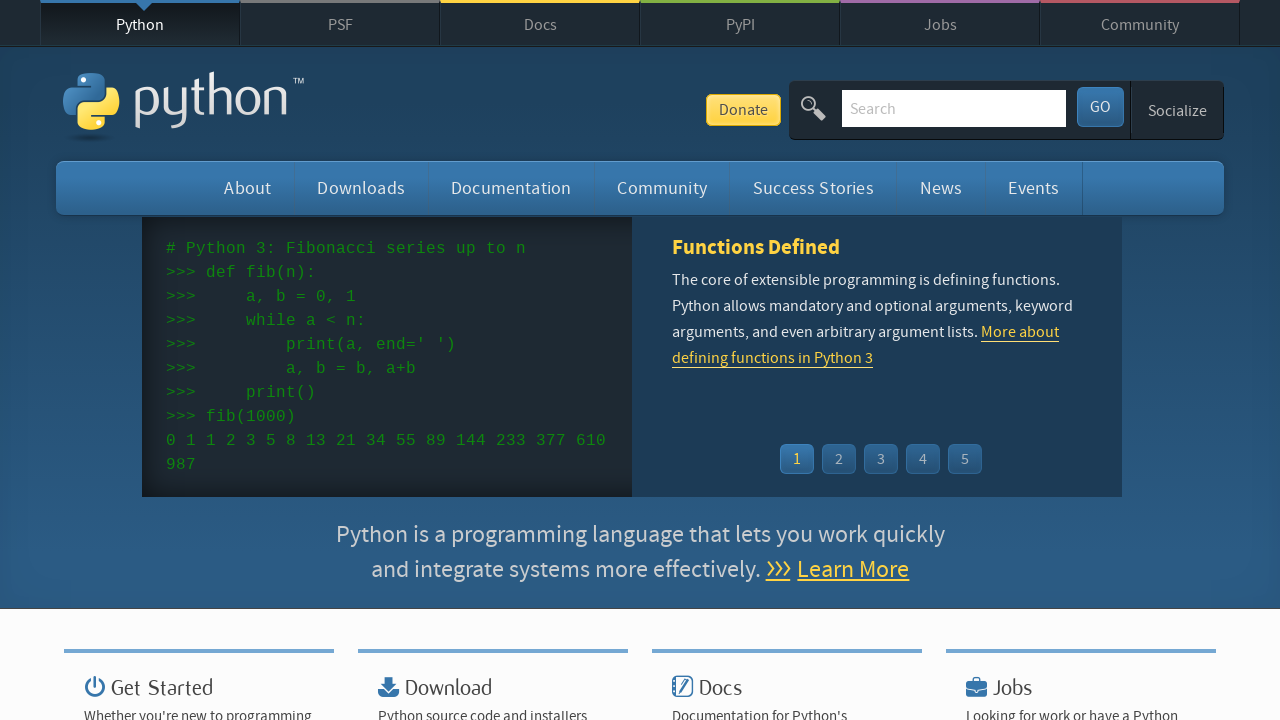

Verified page title contains 'Python'
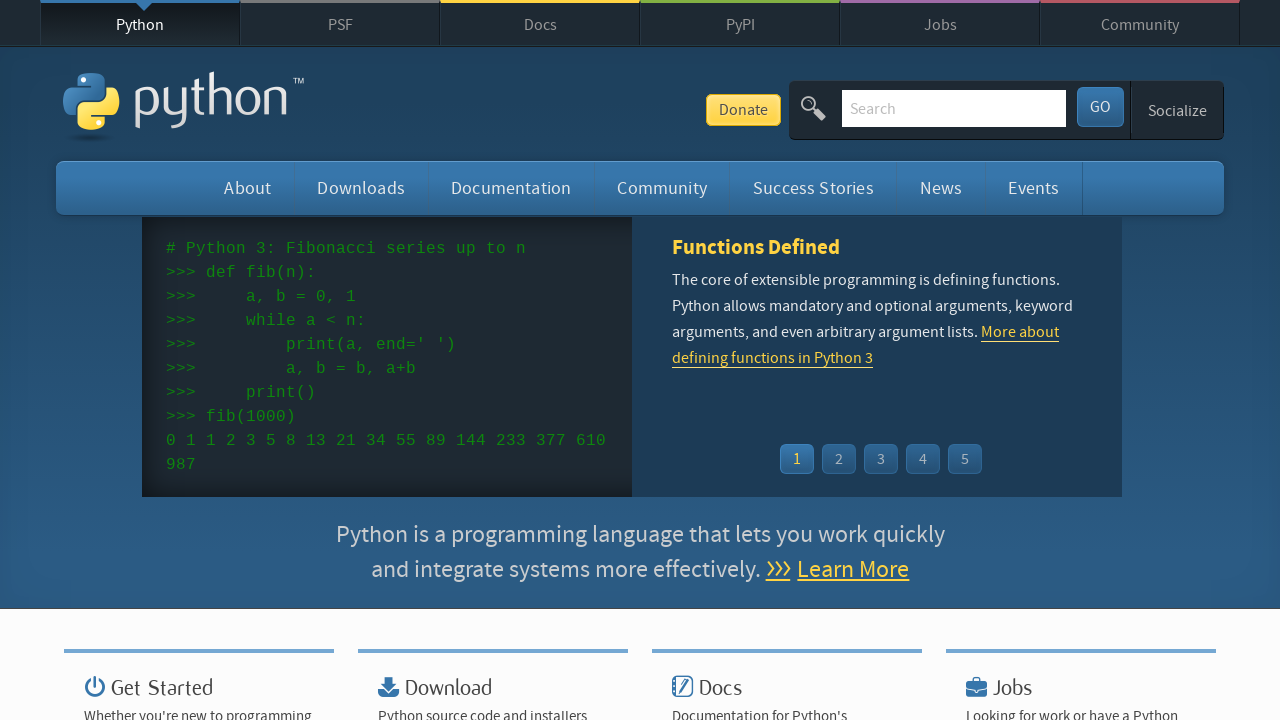

Cleared the search input field on input[name='q']
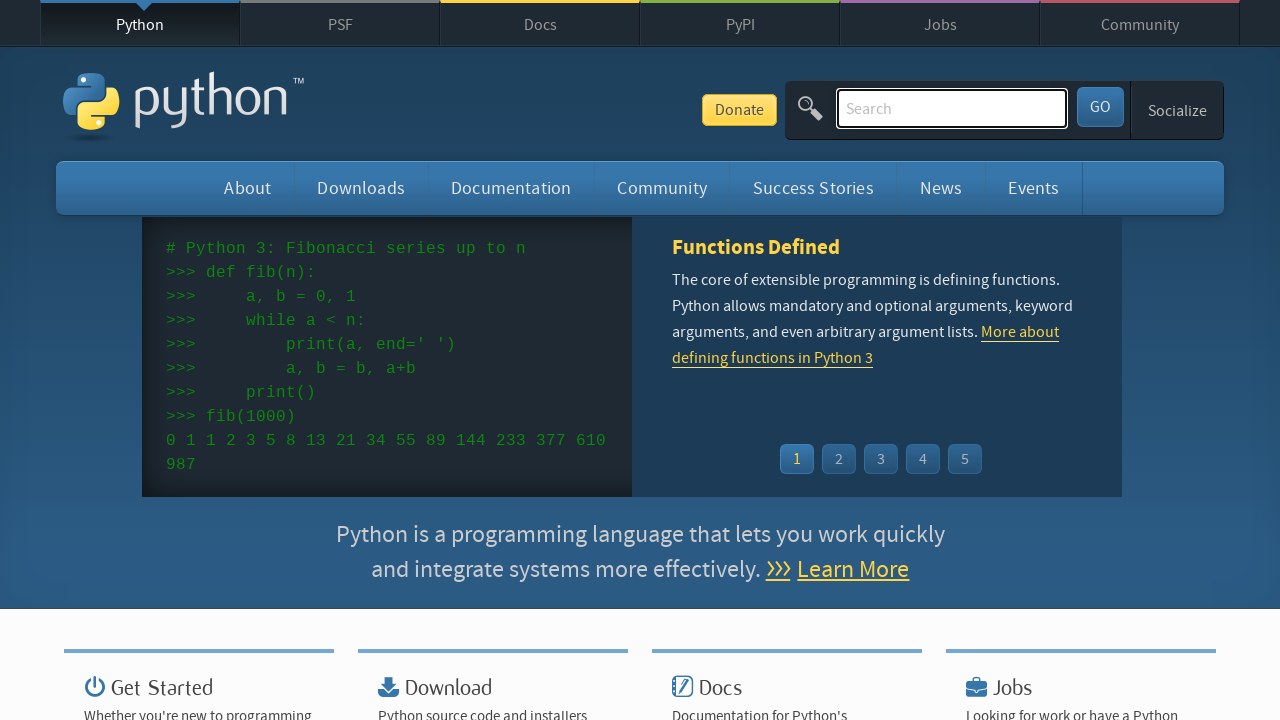

Filled search field with 'pycon' on input[name='q']
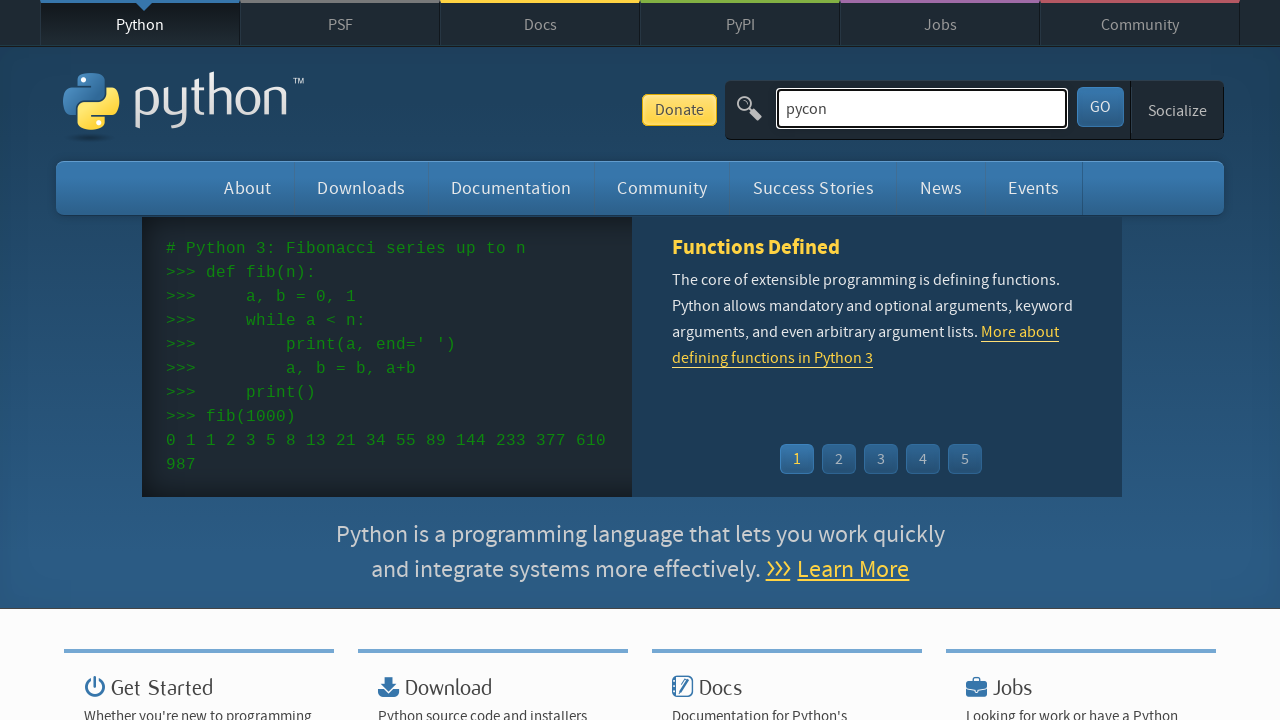

Pressed Enter to submit search query on input[name='q']
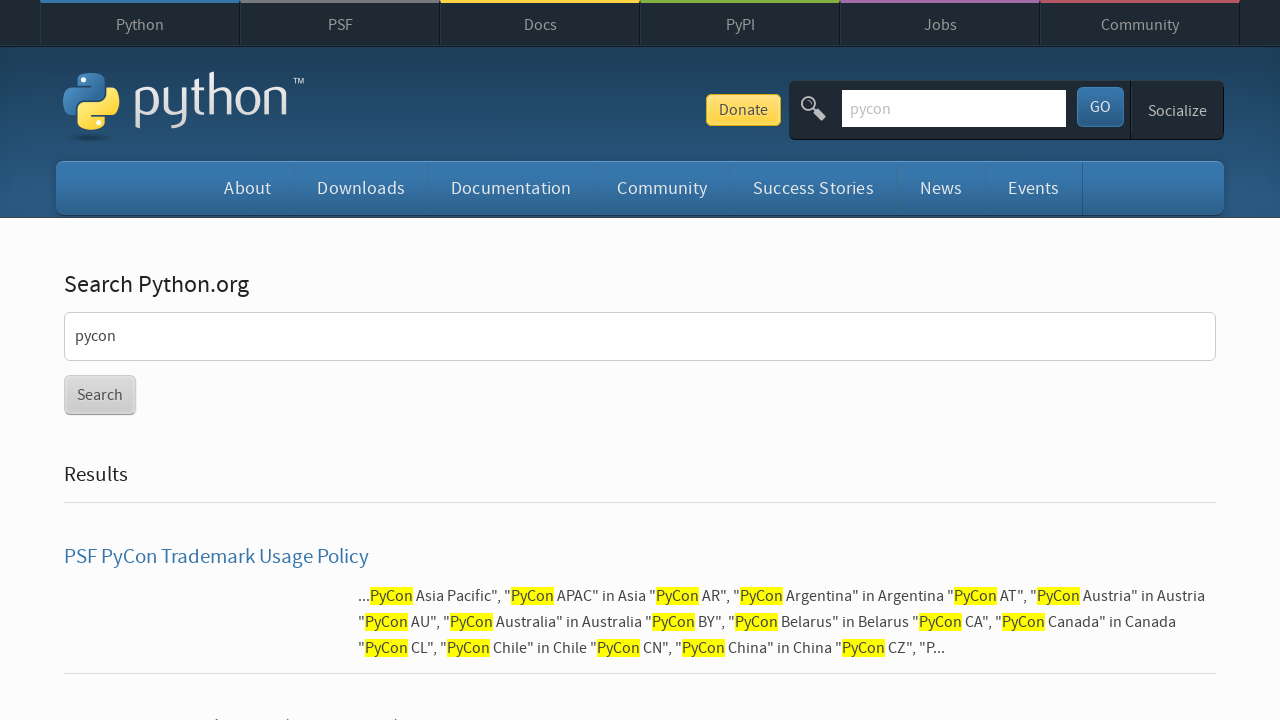

Waited for page to load with domcontentloaded state
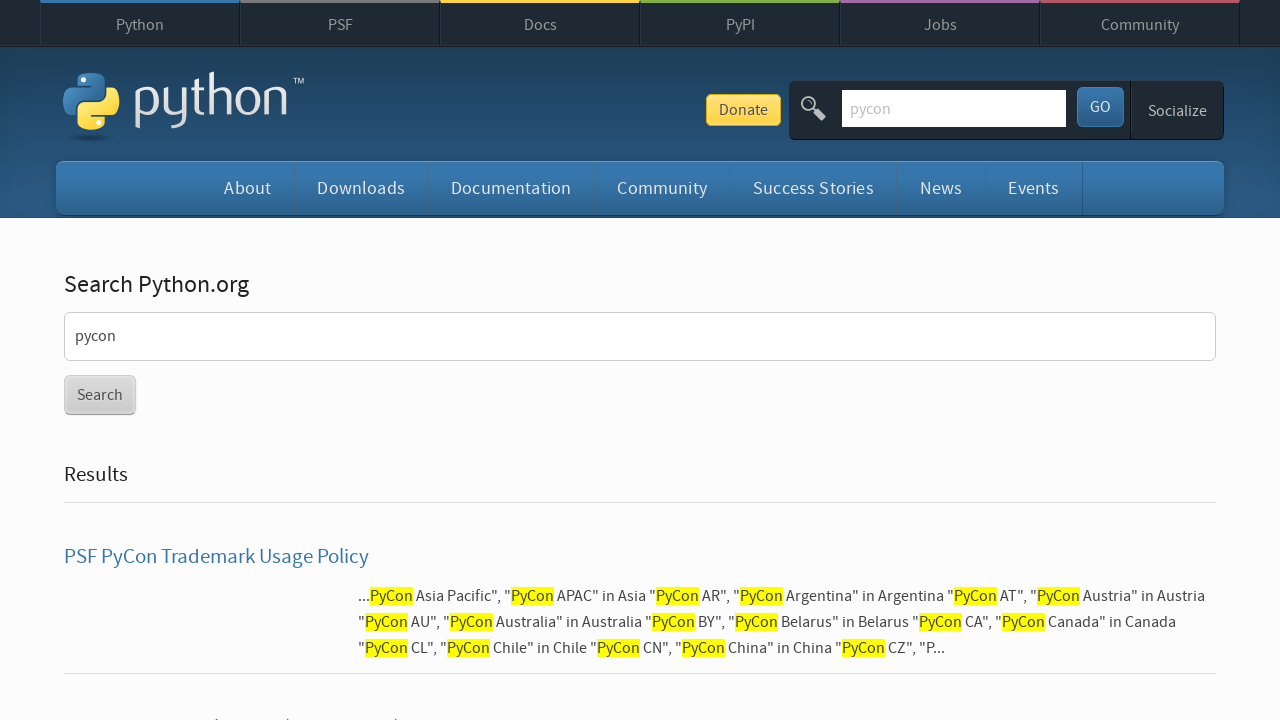

Verified search results were returned (no 'No results found' message)
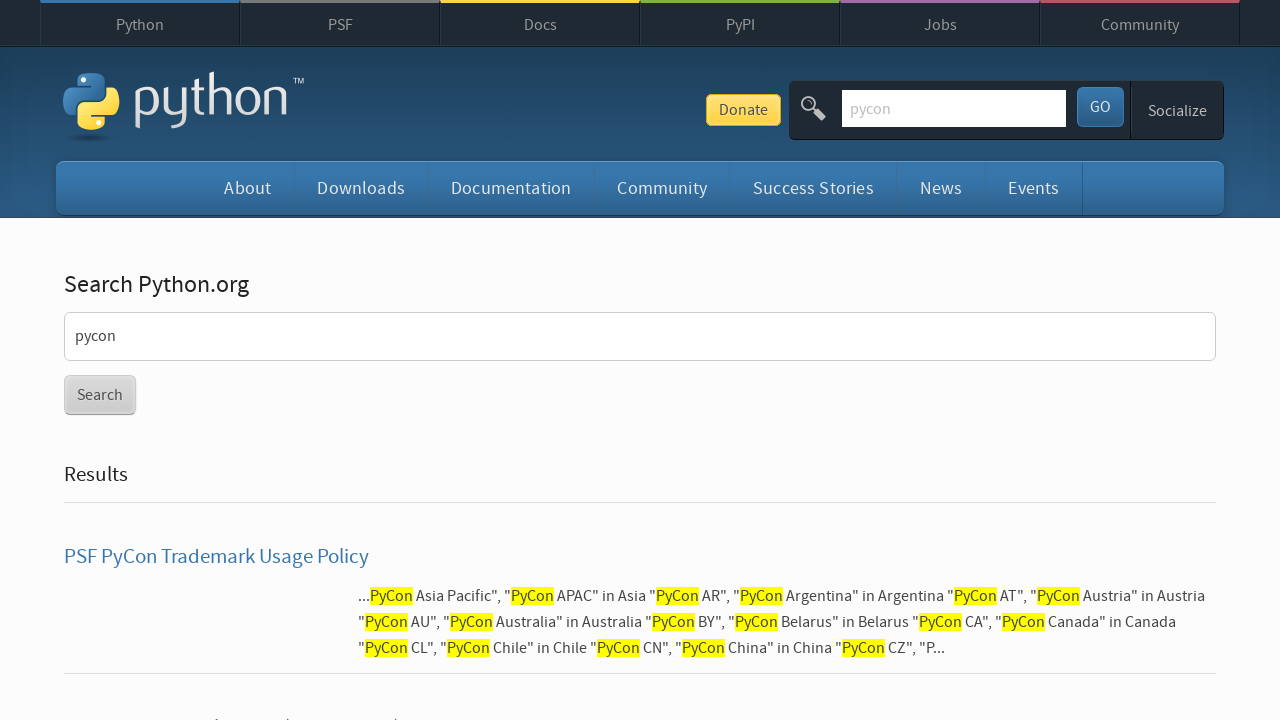

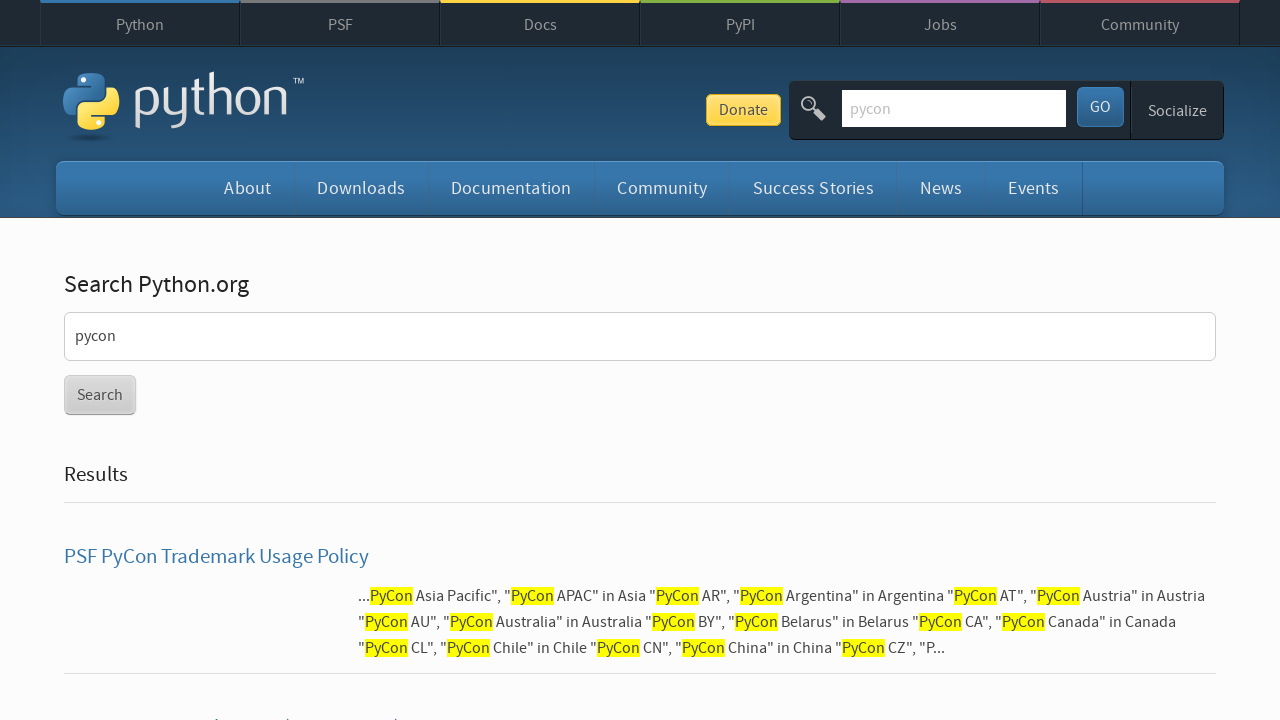